Tests clicking on Nokia Lumia product and verifying the price displayed

Starting URL: https://www.demoblaze.com/

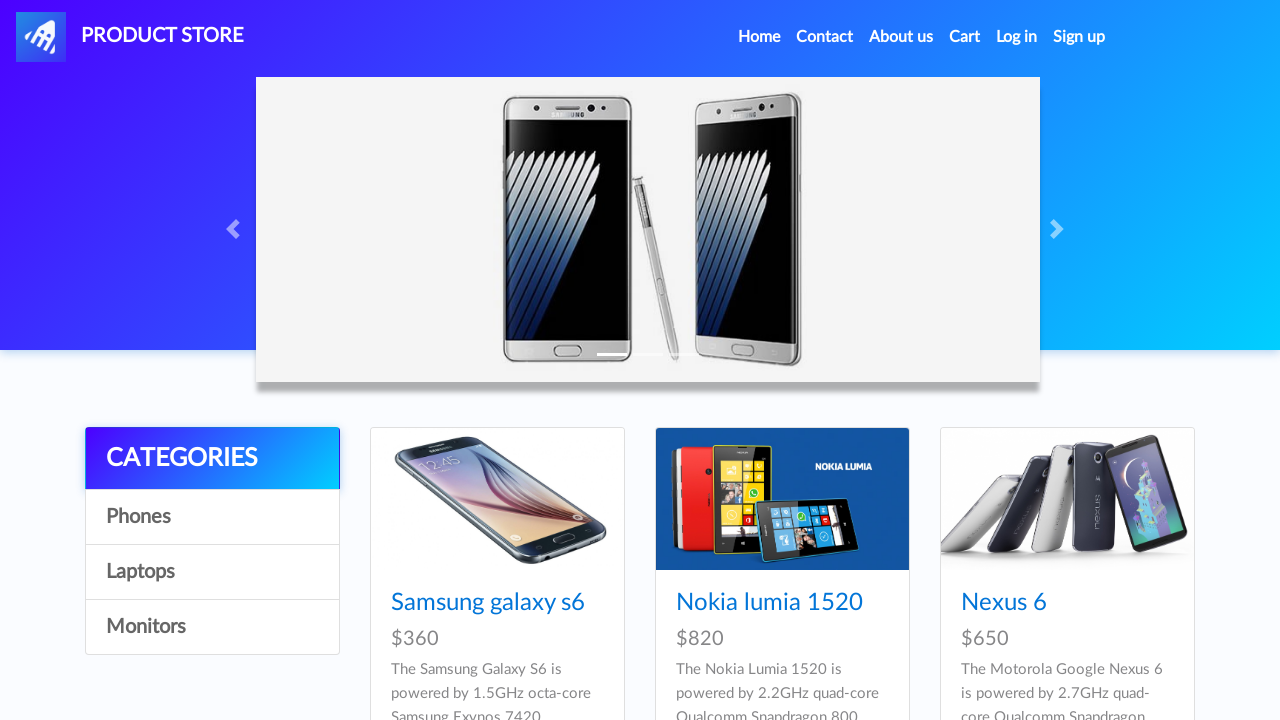

Clicked on Nokia Lumia product link at (782, 499) on div a[href='prod.html?idp_=2']
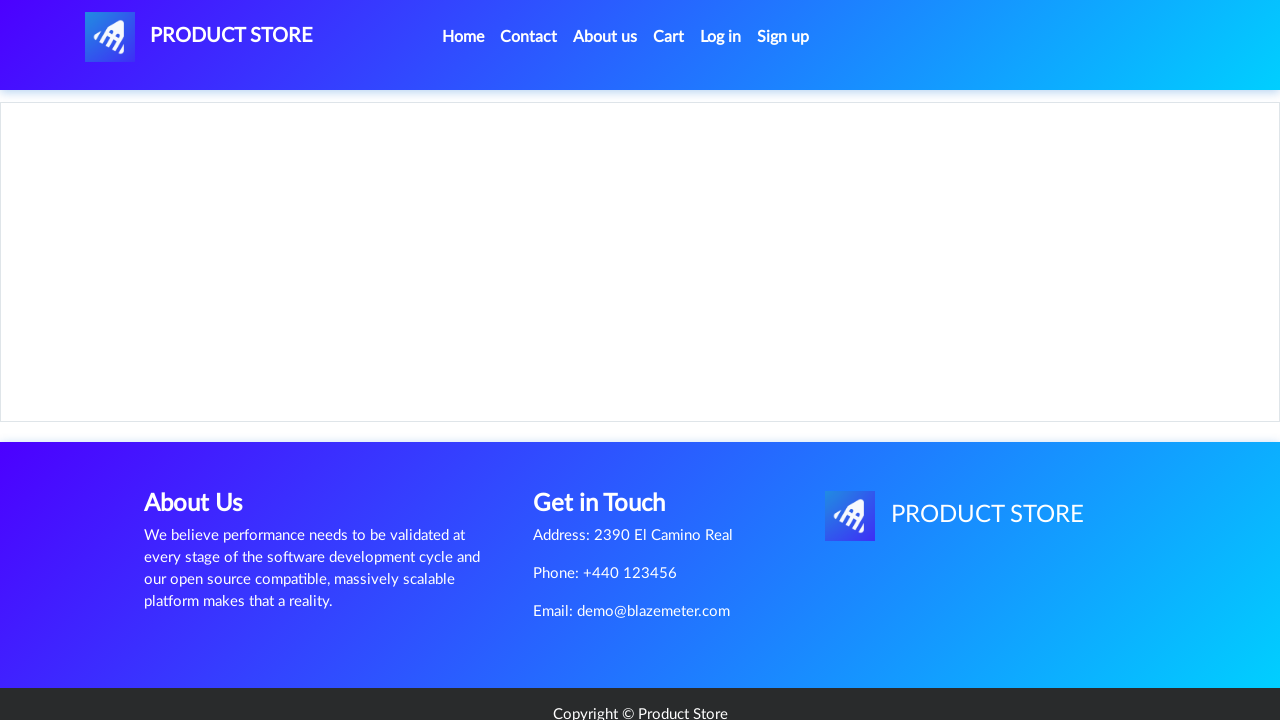

Verified Nokia Lumia price of $820 is displayed
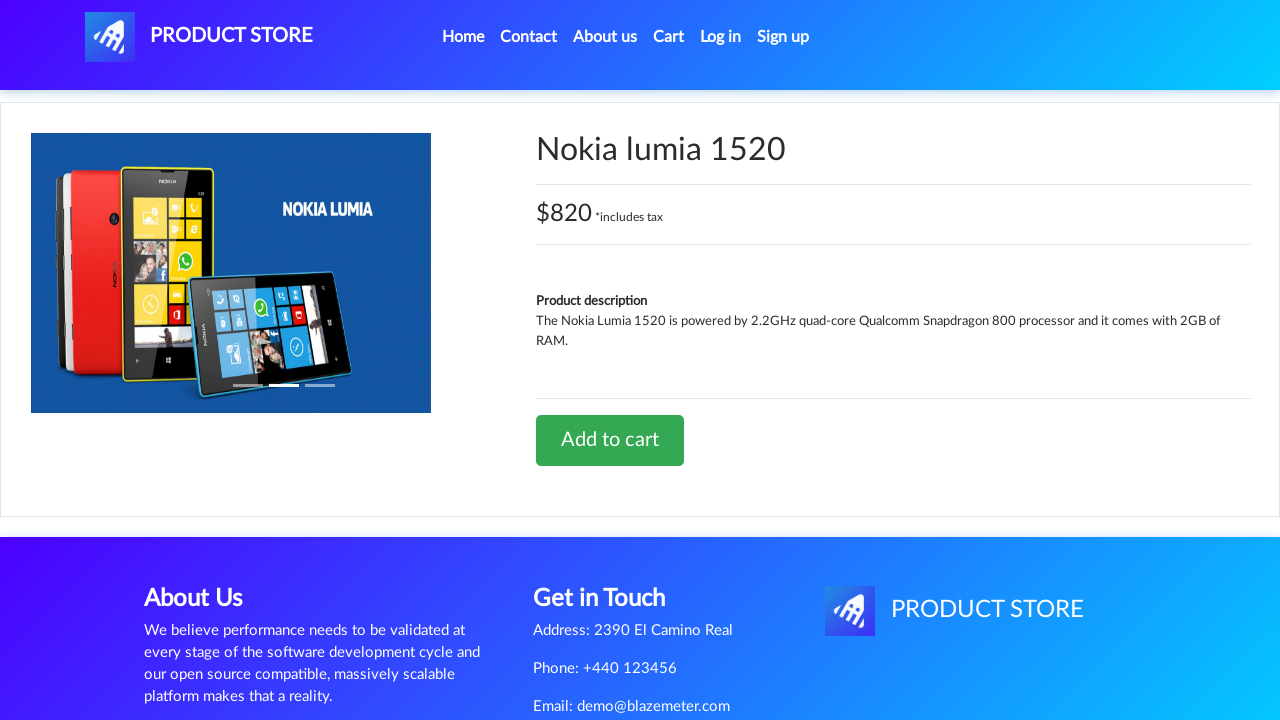

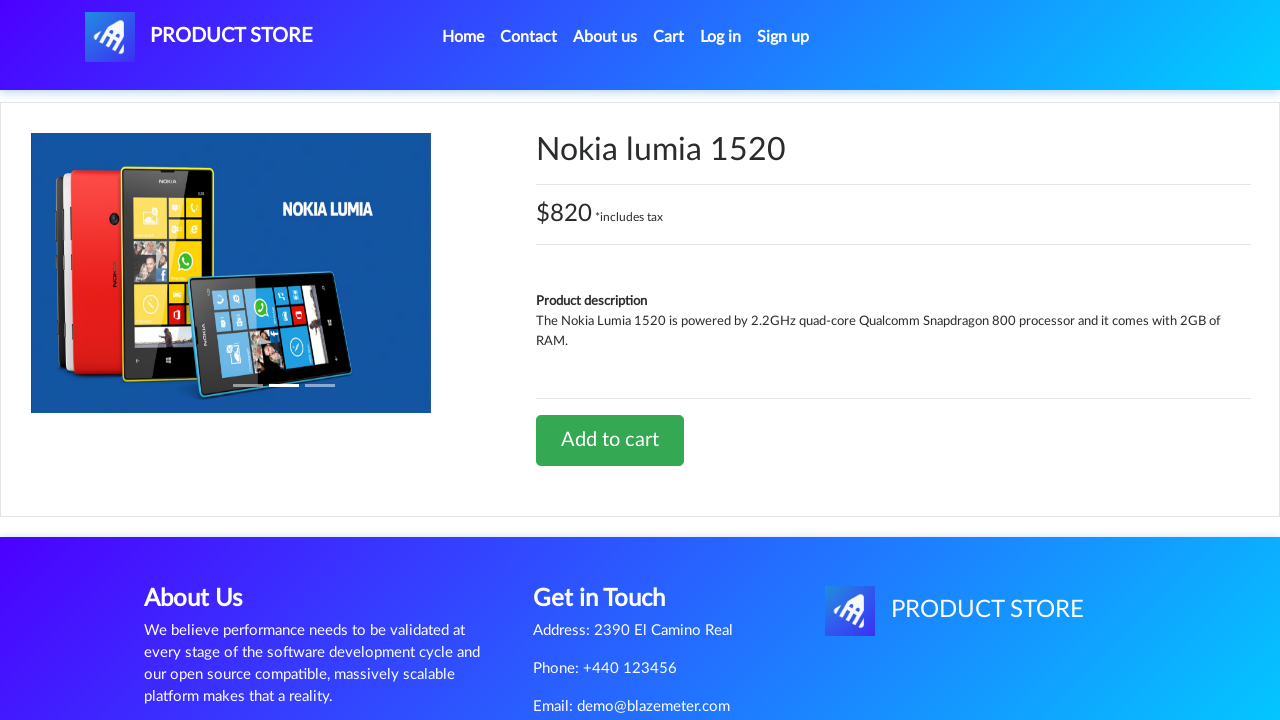